Waits for a button to appear, clicks it, and verifies success message and button disabled state

Starting URL: https://jesse-rocha.github.io/AutomationChallenge/

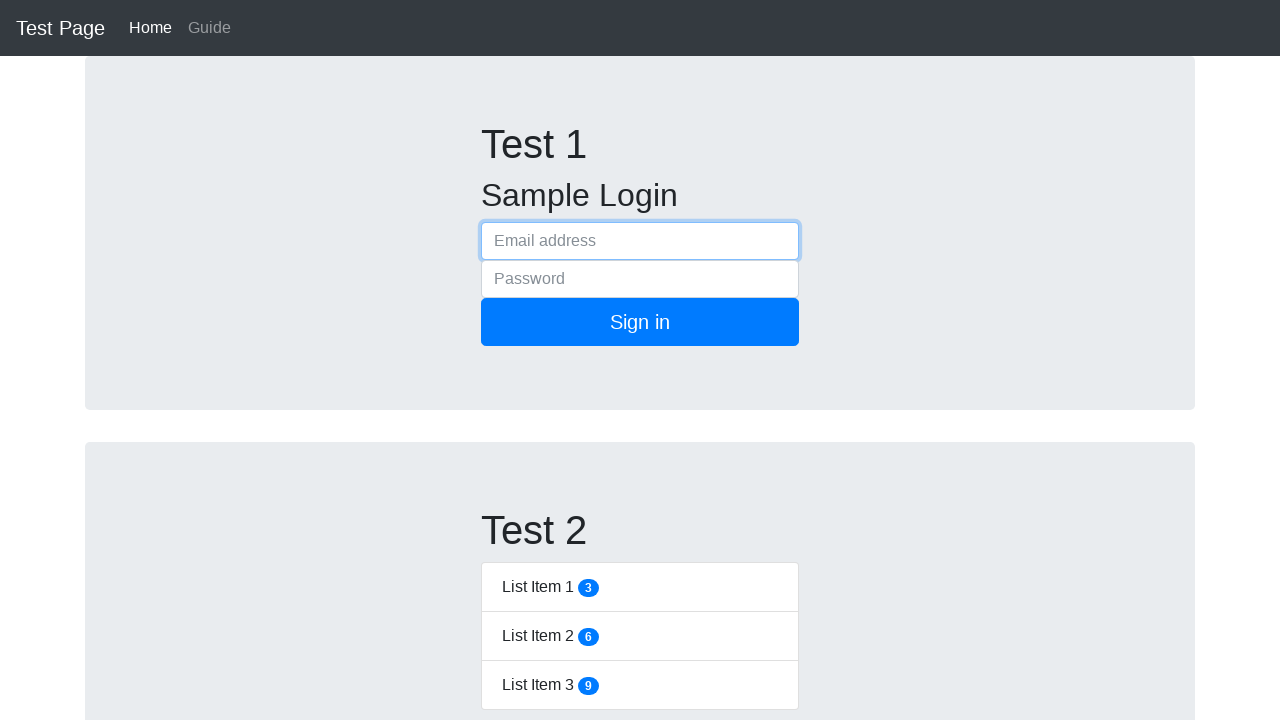

Waited for test5 button to become visible
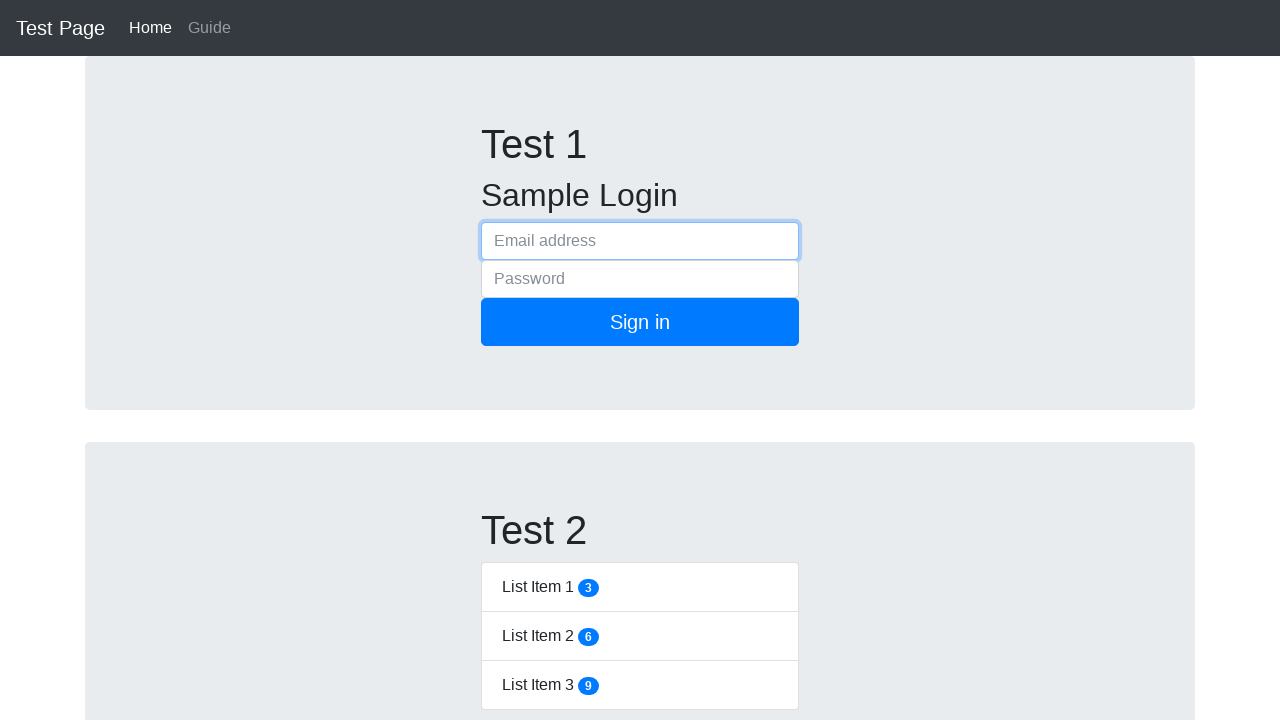

Clicked the test5 button at (527, 360) on xpath=//div[@id='test-5-div']//button[@id='test5-button']
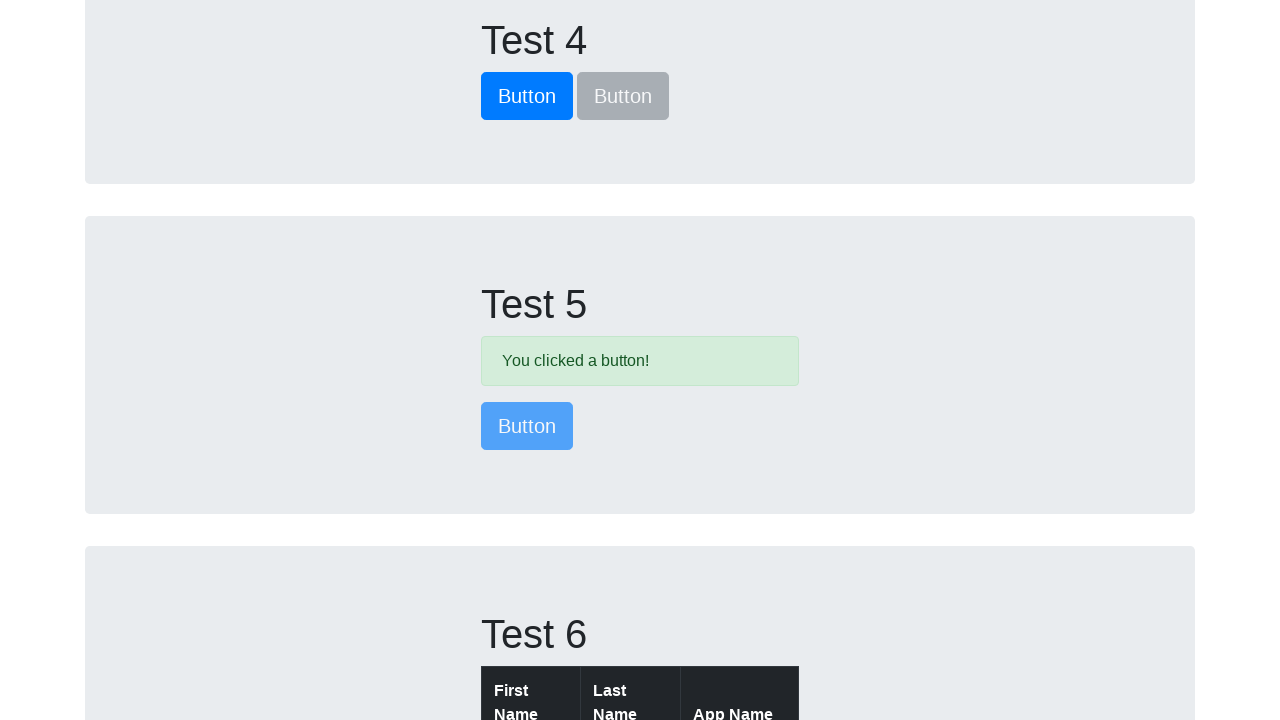

Verified success message 'You clicked a button!' appeared
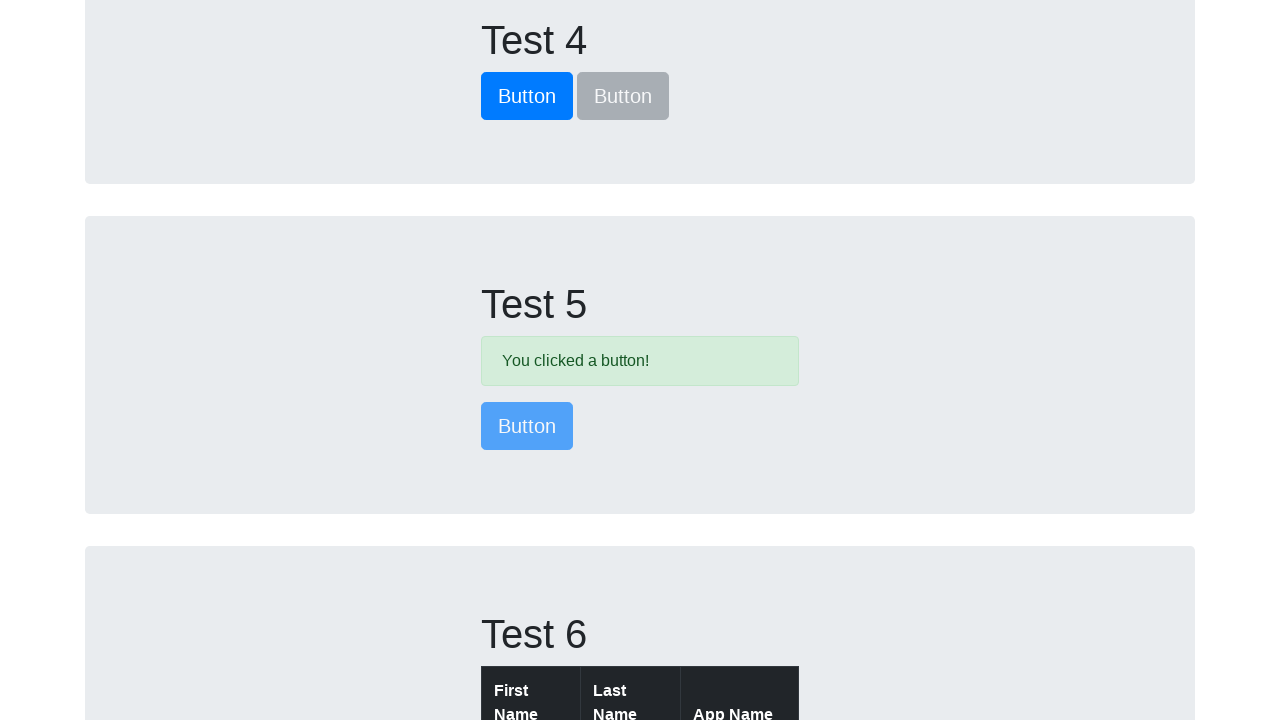

Verified test5 button is now disabled
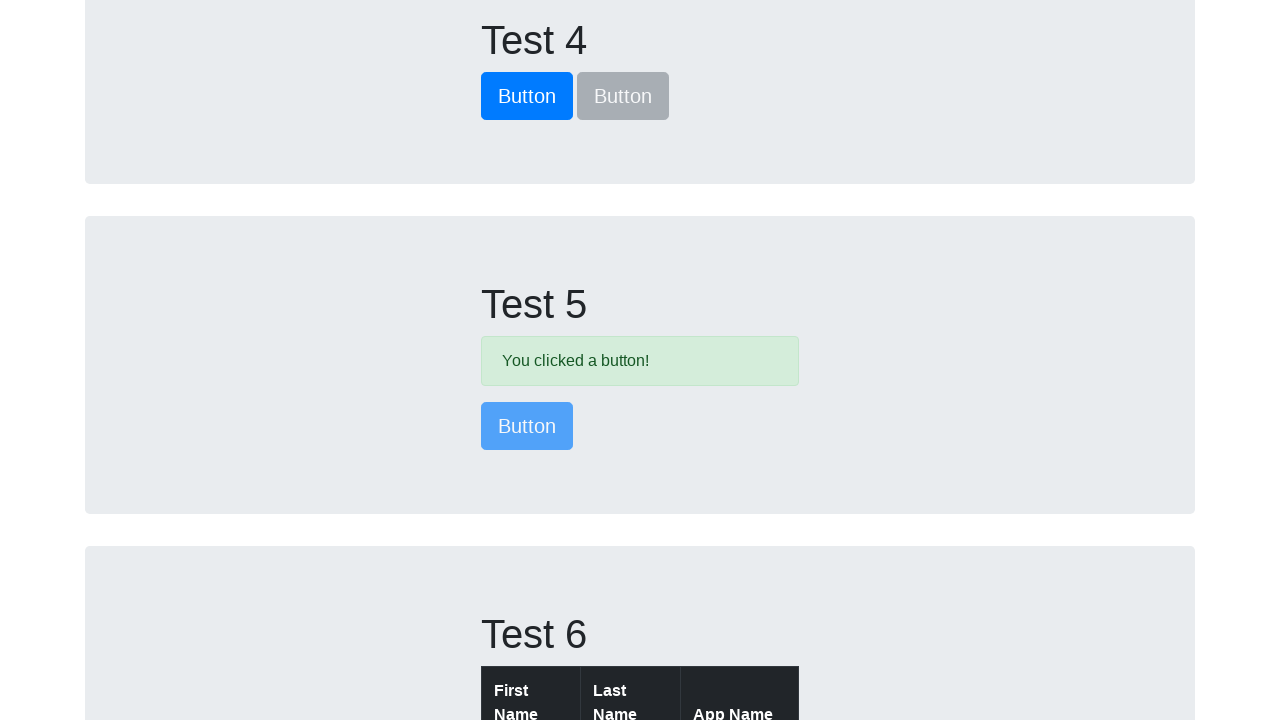

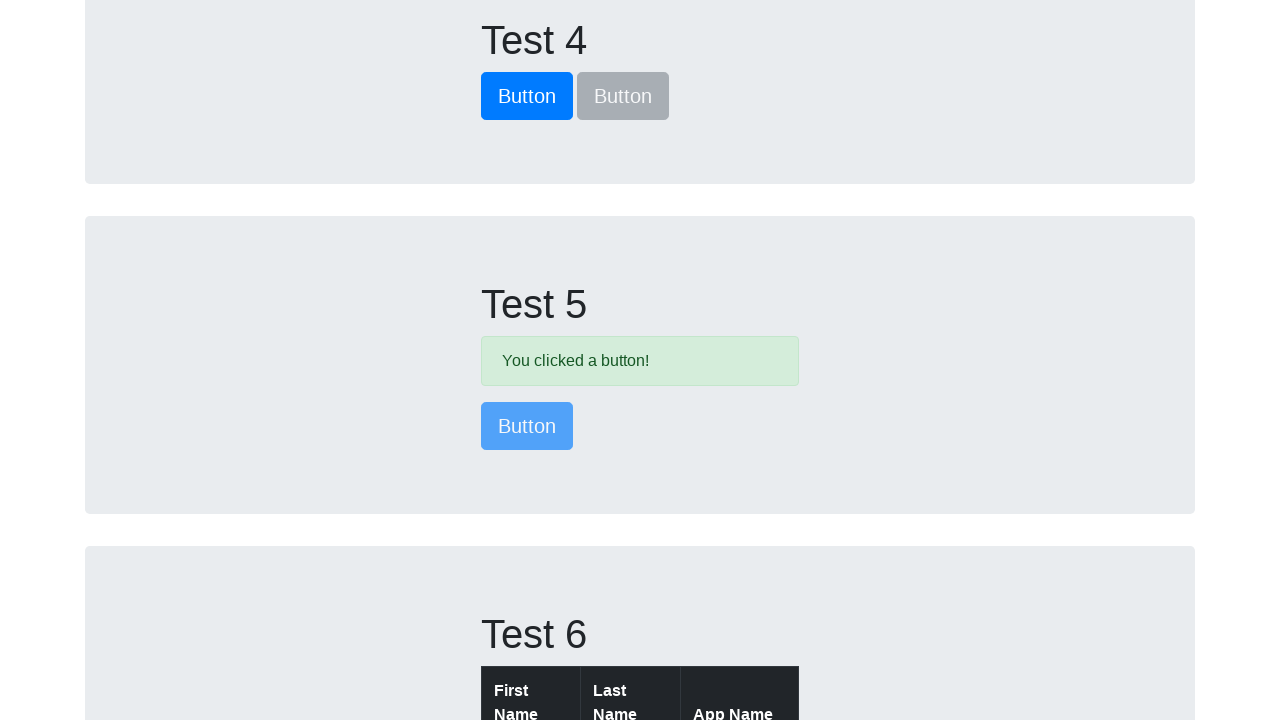